Tests cookie management functionality by adding a cookie and then deleting it on the GeeksforGeeks website

Starting URL: https://www.geeksforgeeks.org/

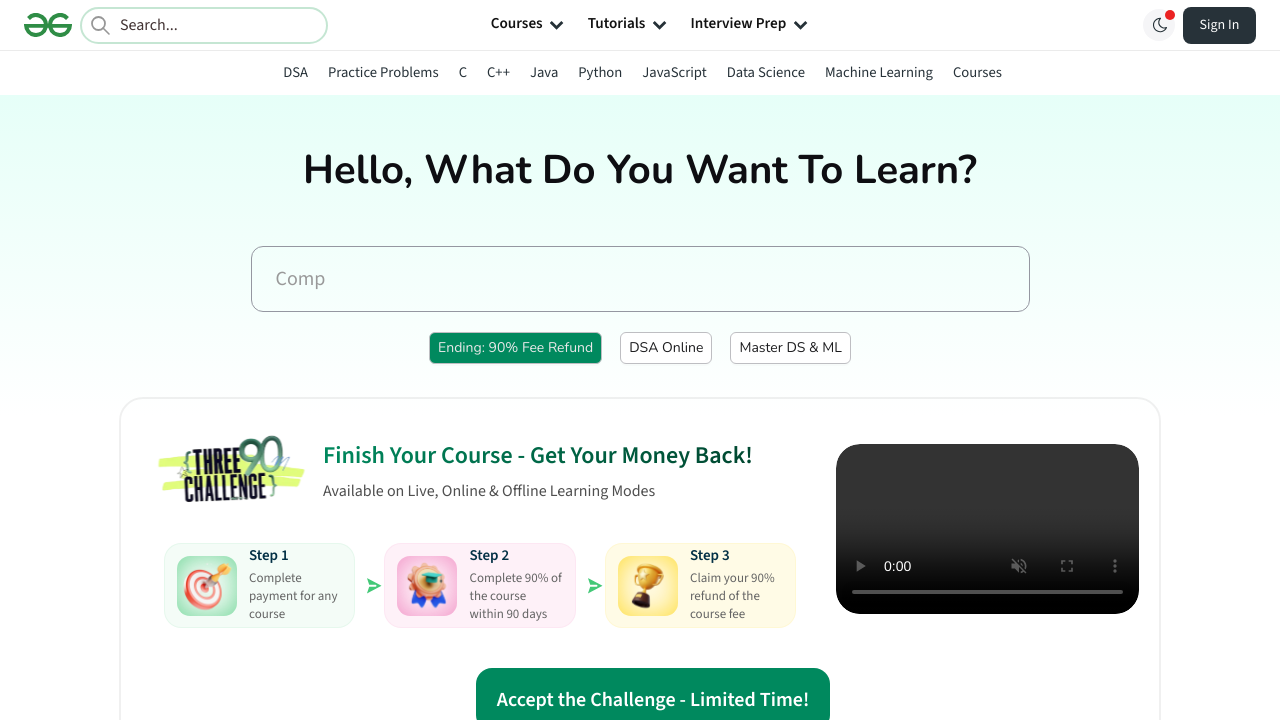

Added cookie 'foo' with value 'bar' to GeeksforGeeks domain
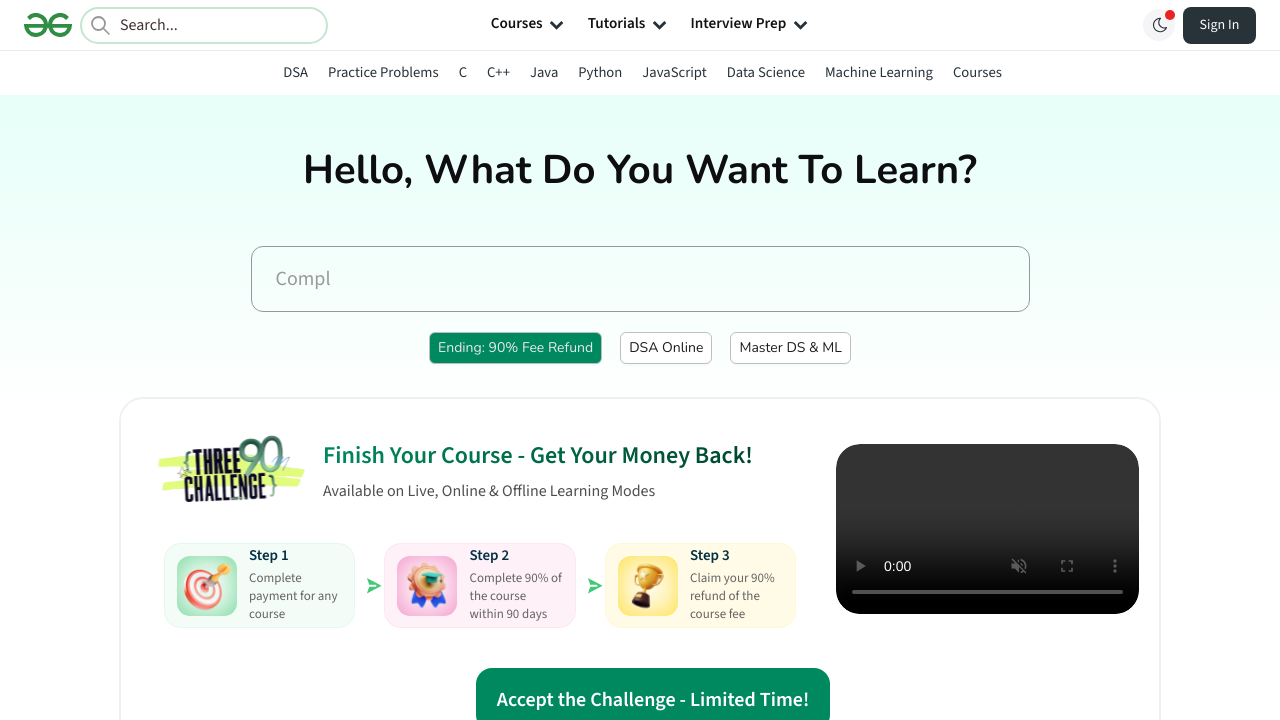

Deleted cookie 'foo' from browser context
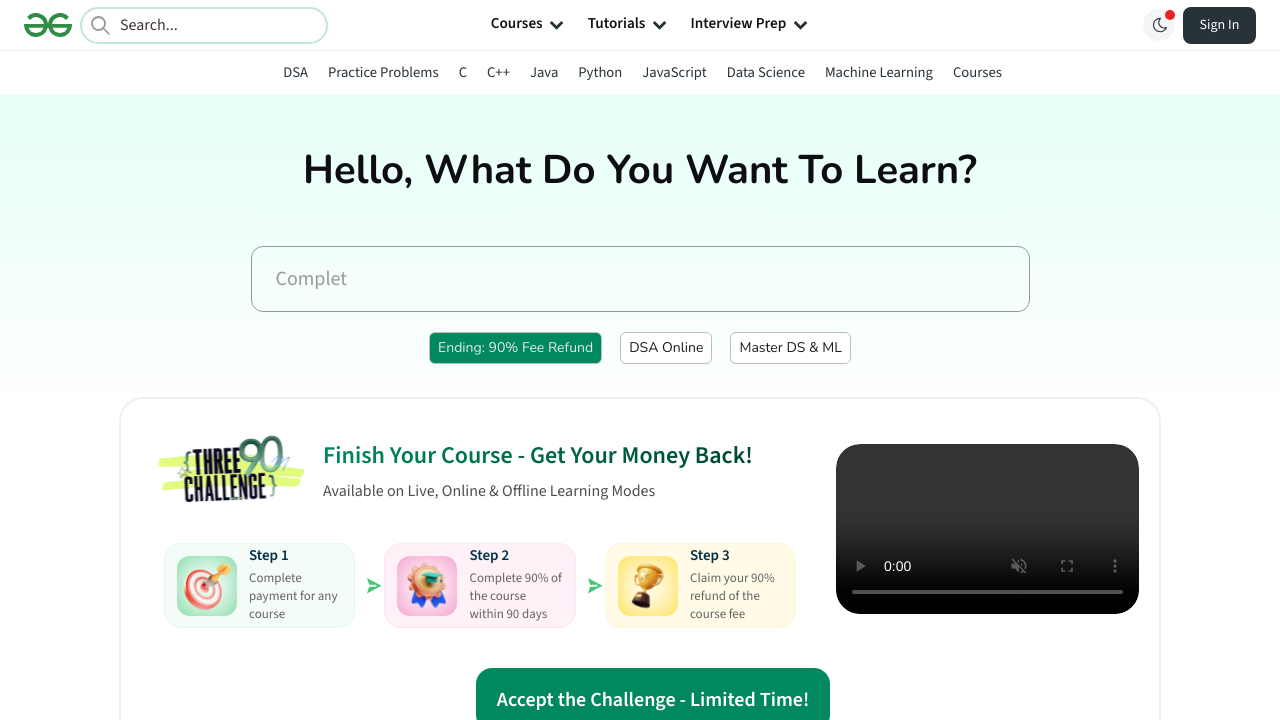

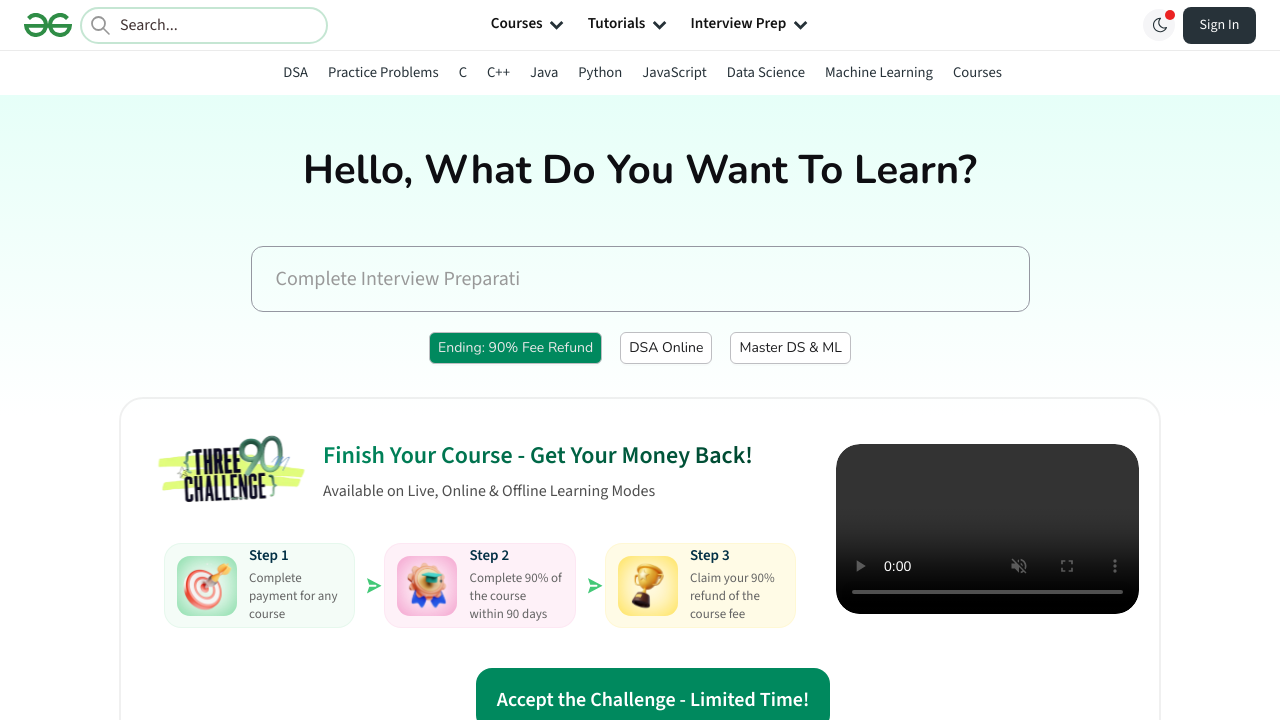